Tests page scrolling functionality by scrolling down and then back up on the e-commerce page

Starting URL: https://ecommerce-playground.lambdatest.io/

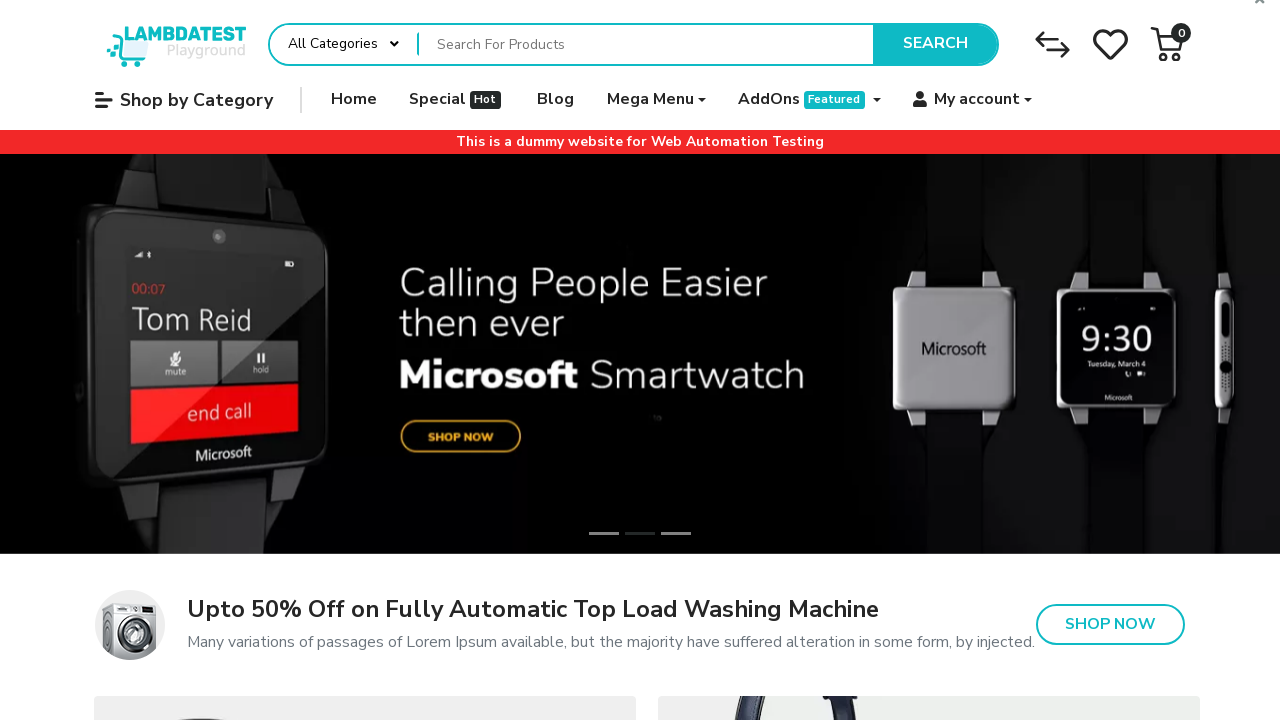

Waited for page to load (domcontentloaded)
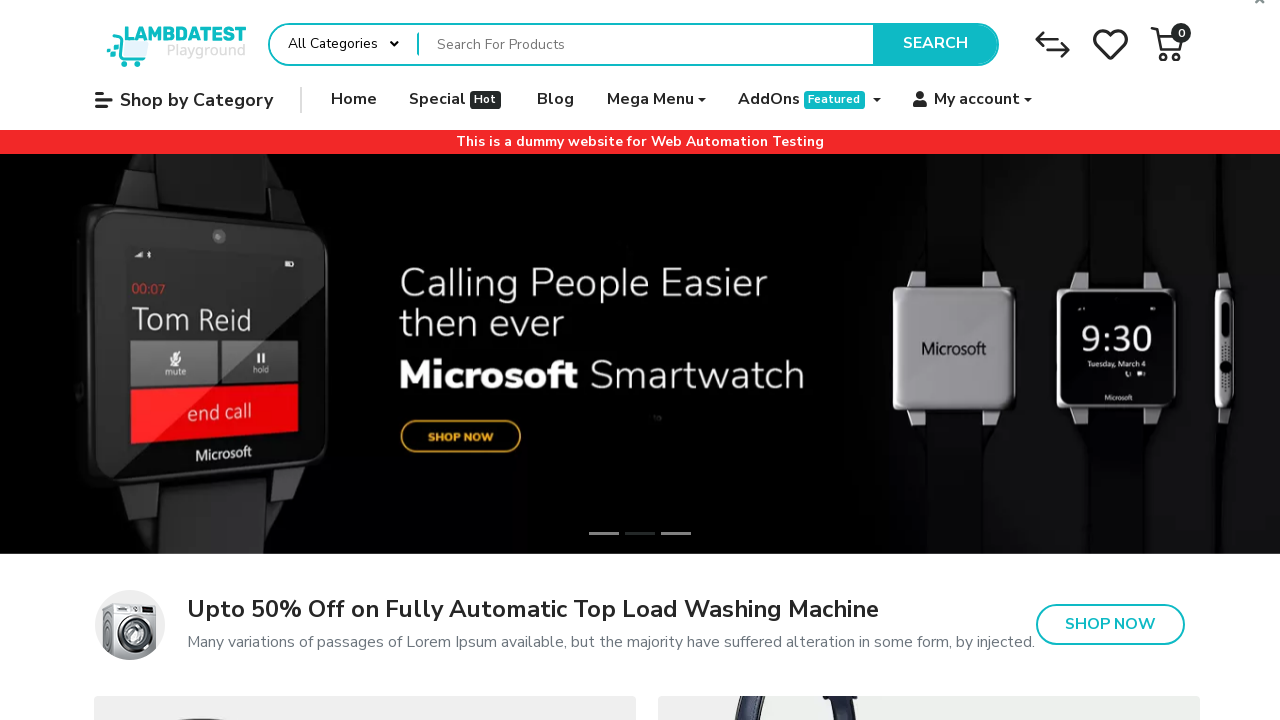

Scrolled down the e-commerce page by 1500 pixels
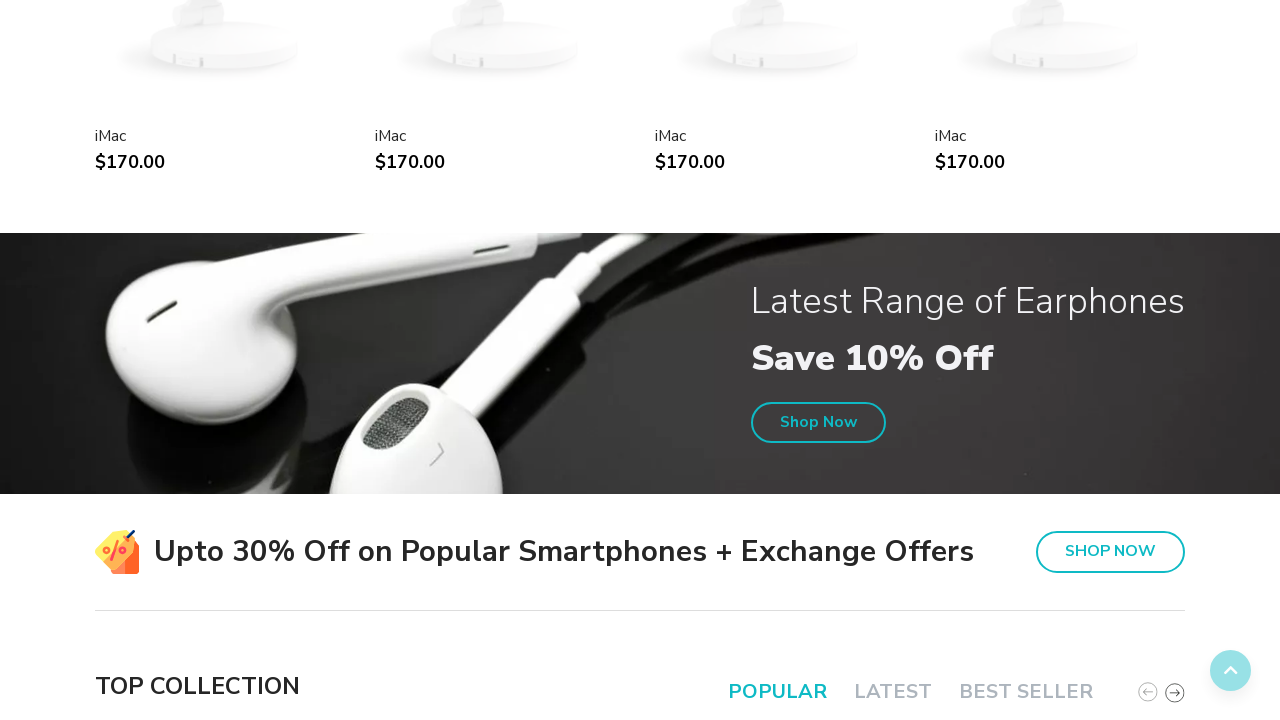

Waited for 1 second
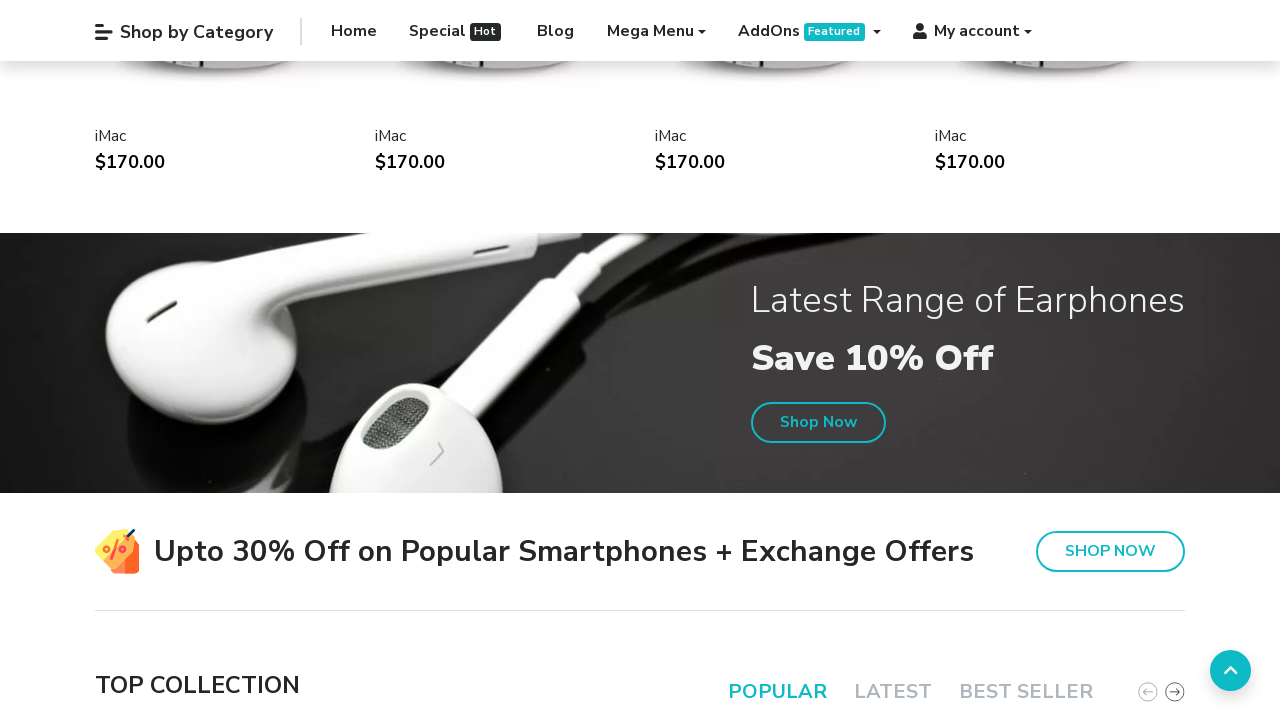

Scrolled back up the page by 400 pixels
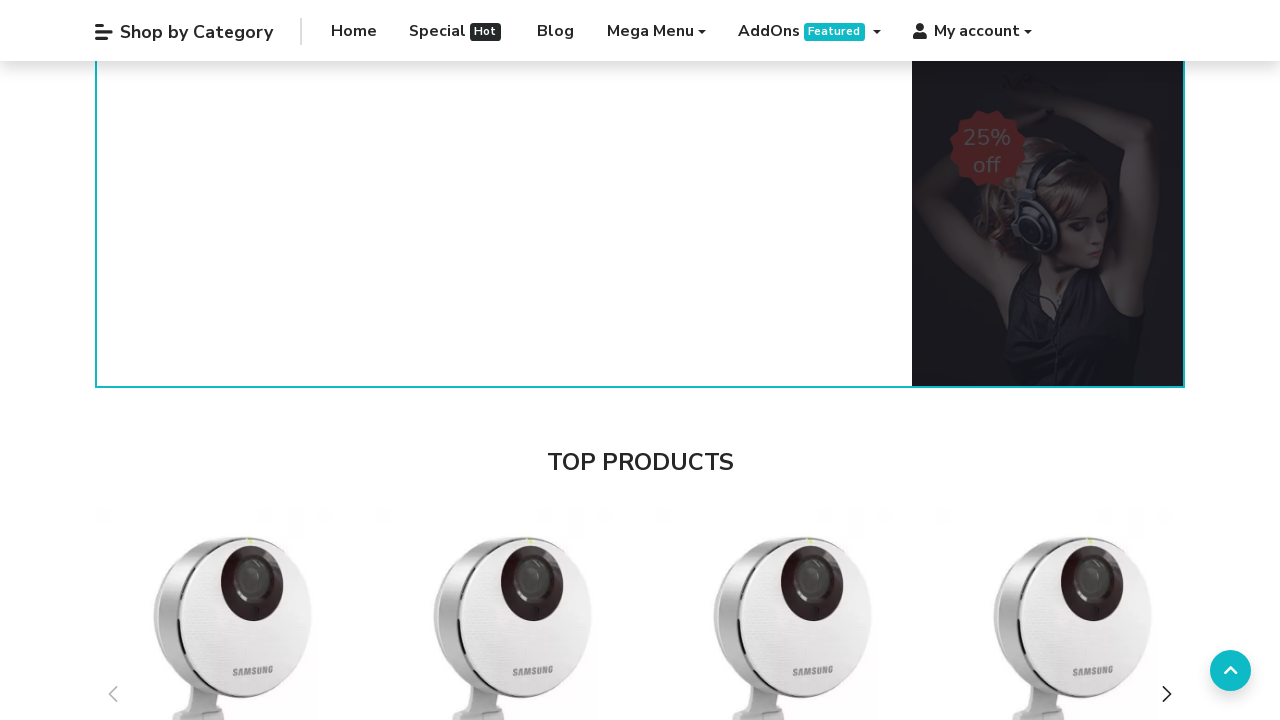

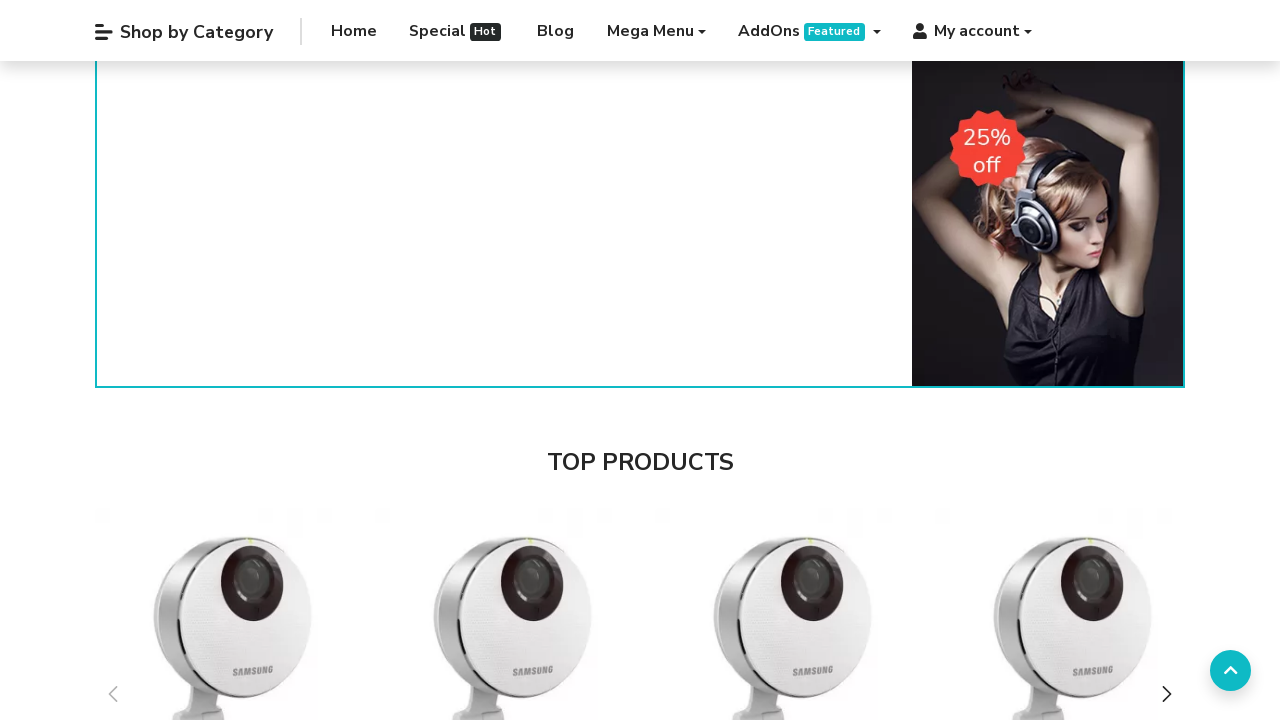